Tests text input field by entering a username

Starting URL: https://www.selenium.dev/selenium/web/web-form.html

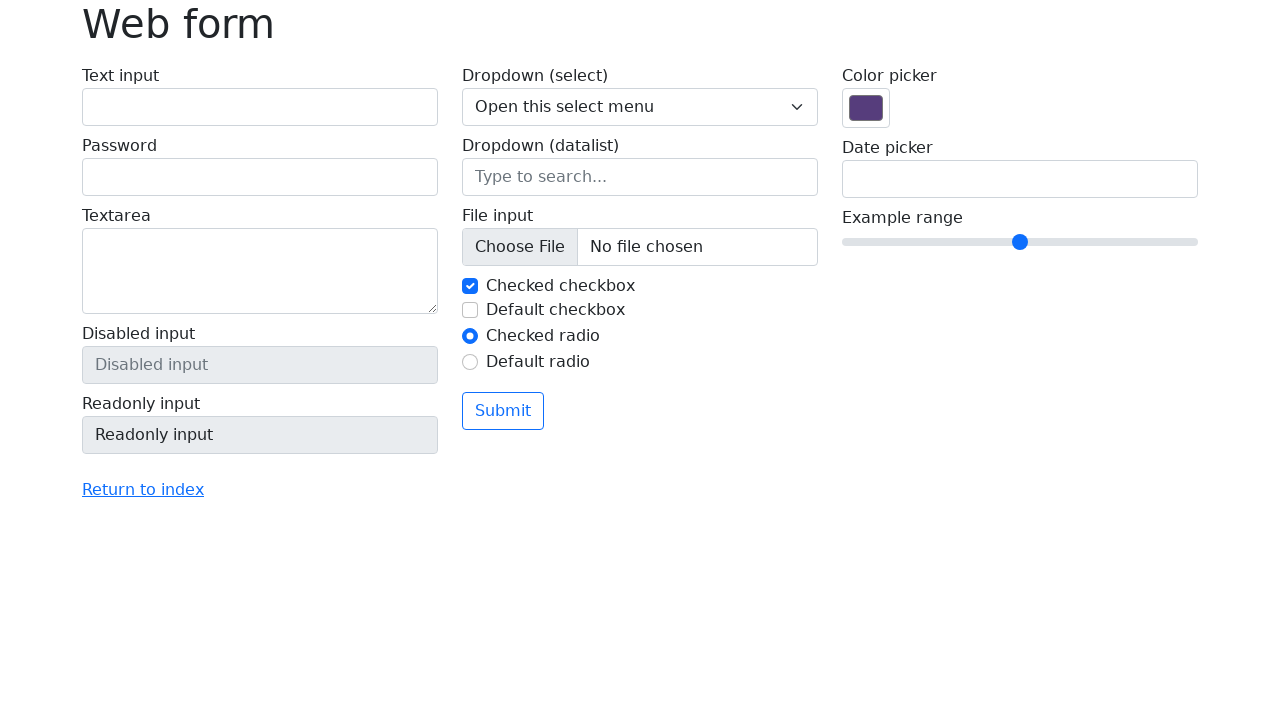

Entered username 'johnsmith789' into text input field on [name='my-text']
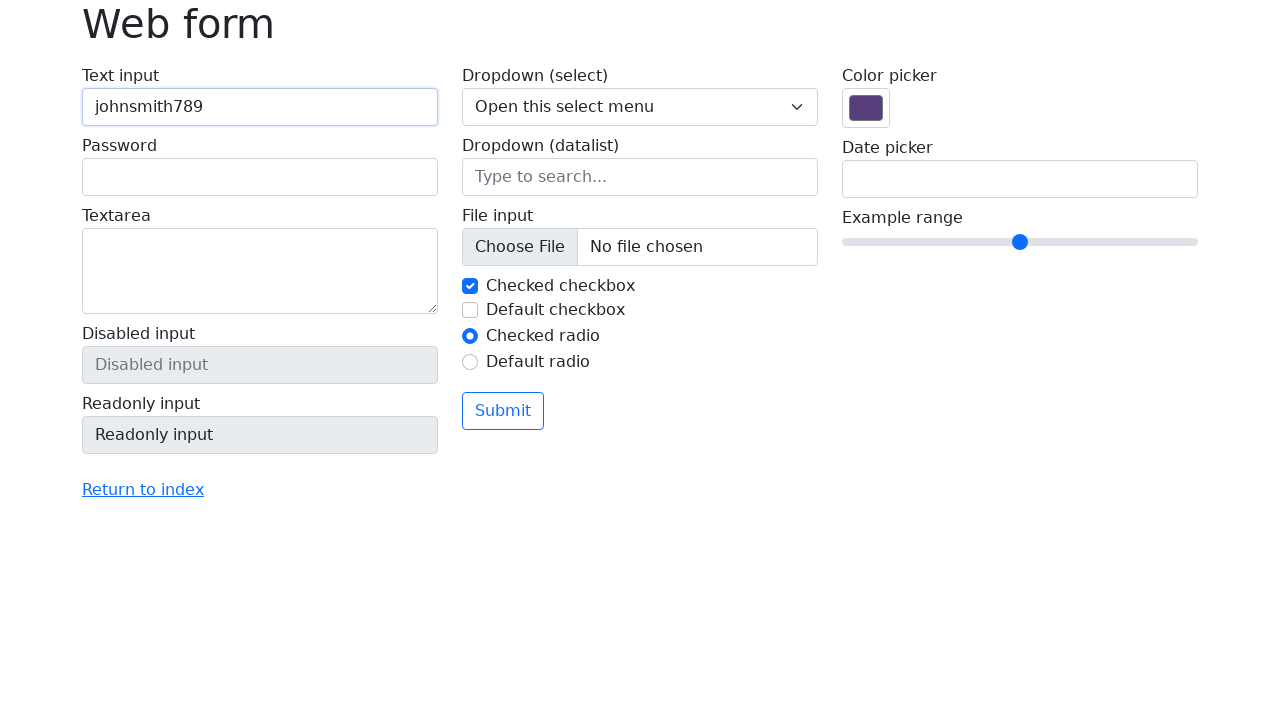

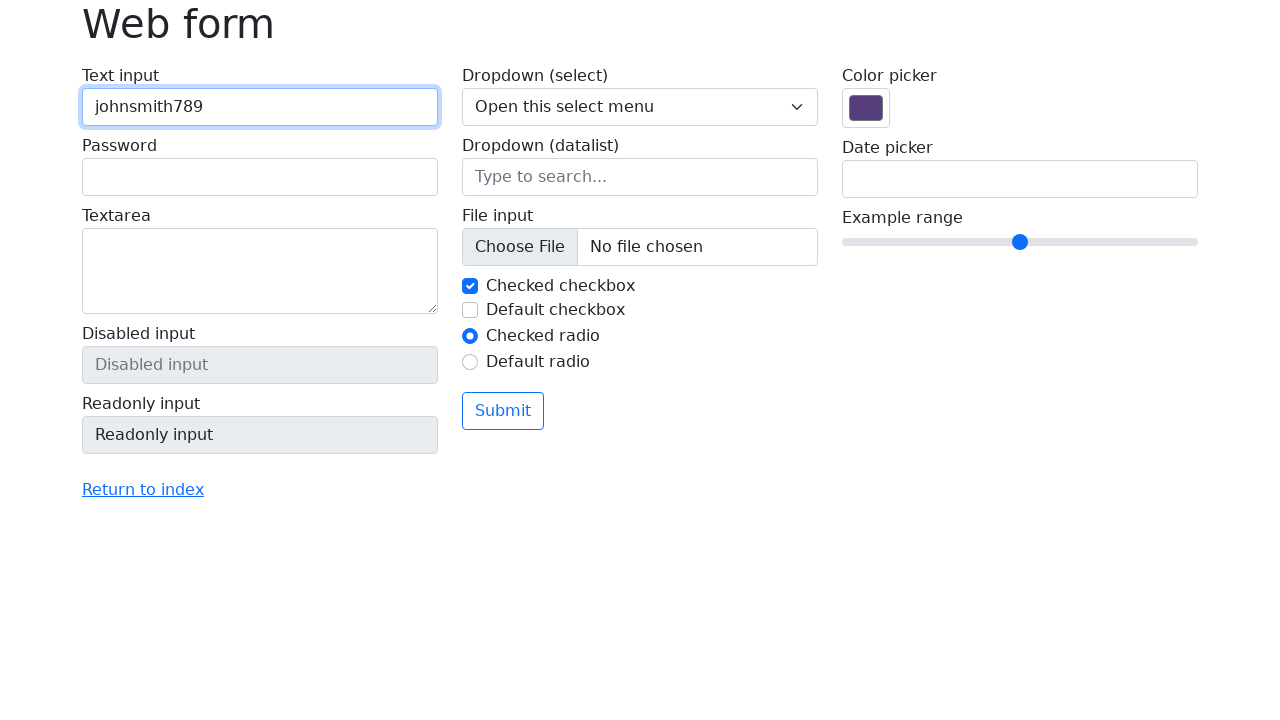